Tests multiple window handling by clicking a link that opens a new window, switching to the new window to verify its URL, switching back to the original window, and verifying the original page content is still displayed.

Starting URL: https://the-internet.herokuapp.com/windows

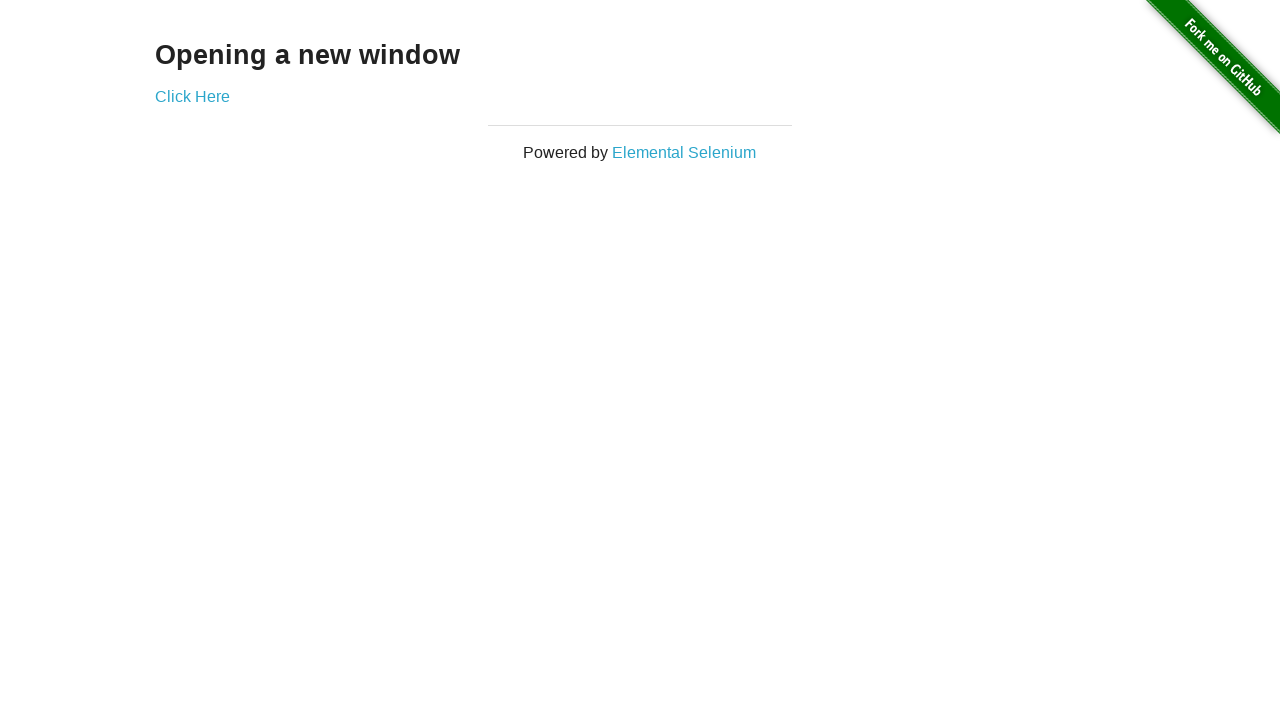

Verified initial page URL is https://the-internet.herokuapp.com/windows
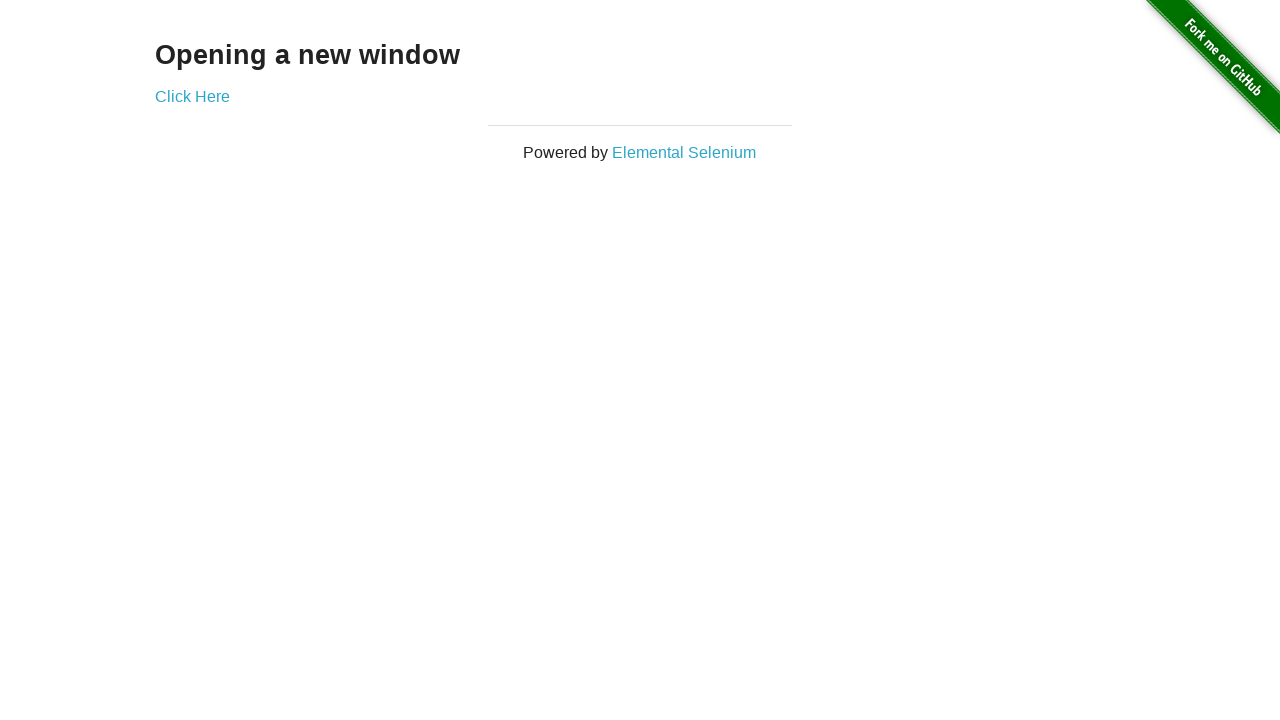

Clicked 'Click Here' link to open new window at (192, 96) on text=Click Here
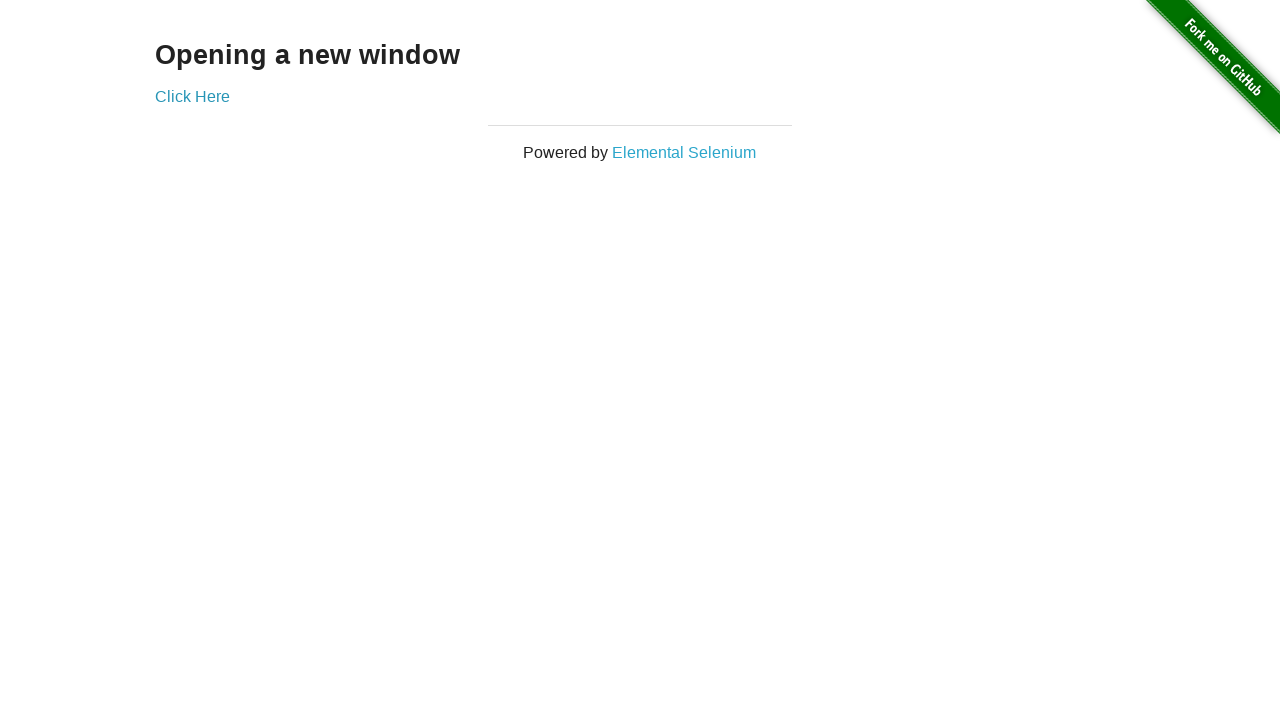

New window loaded and ready
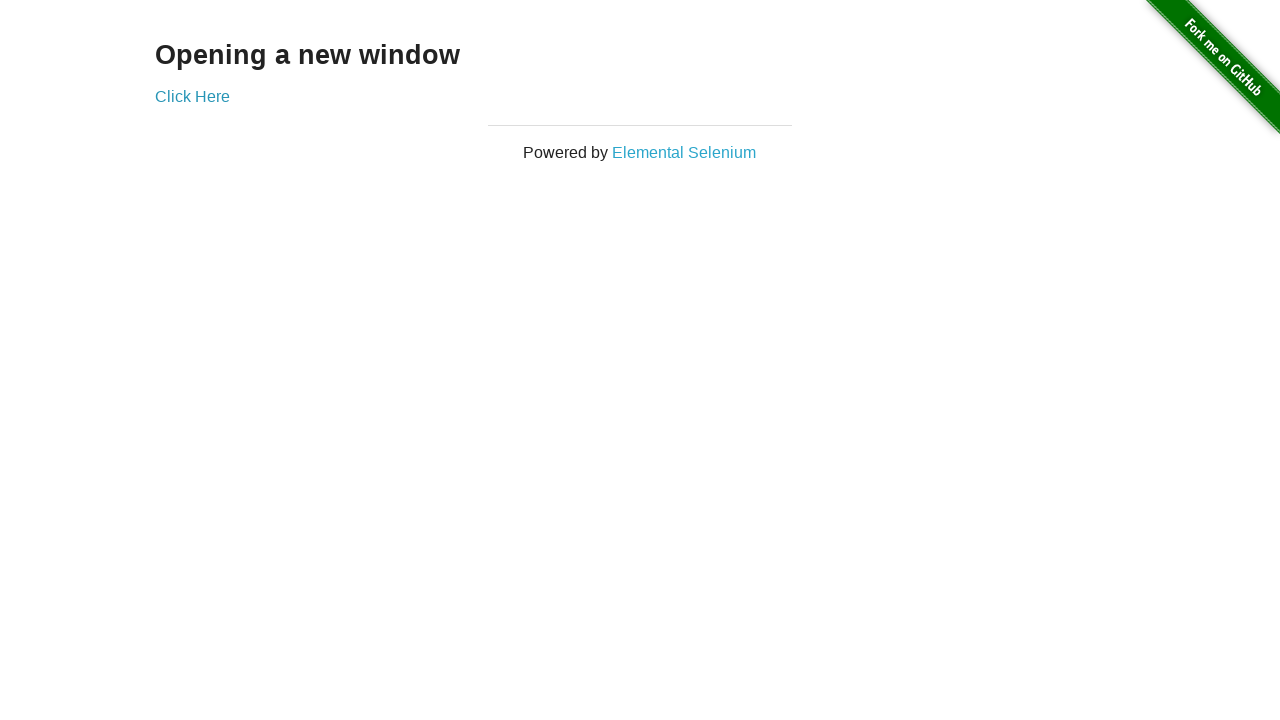

Verified new window URL is https://the-internet.herokuapp.com/windows/new
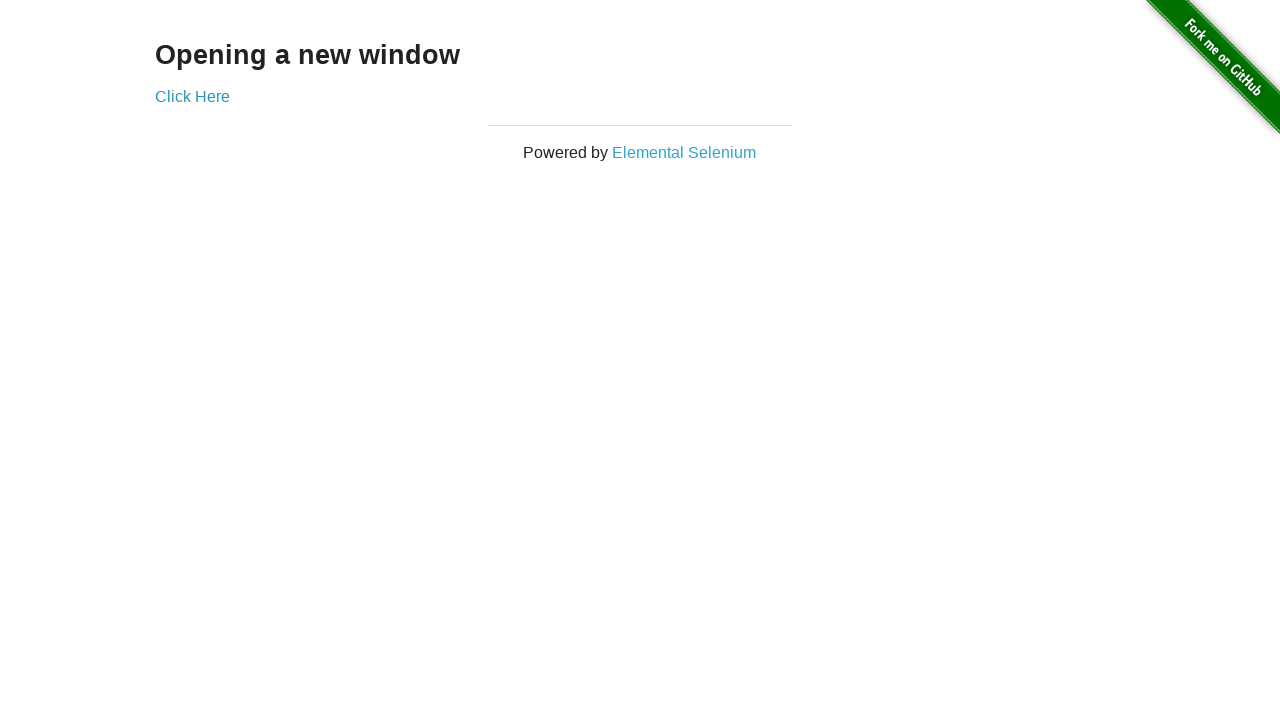

Verified heading 'Opening a new window' is visible on original page
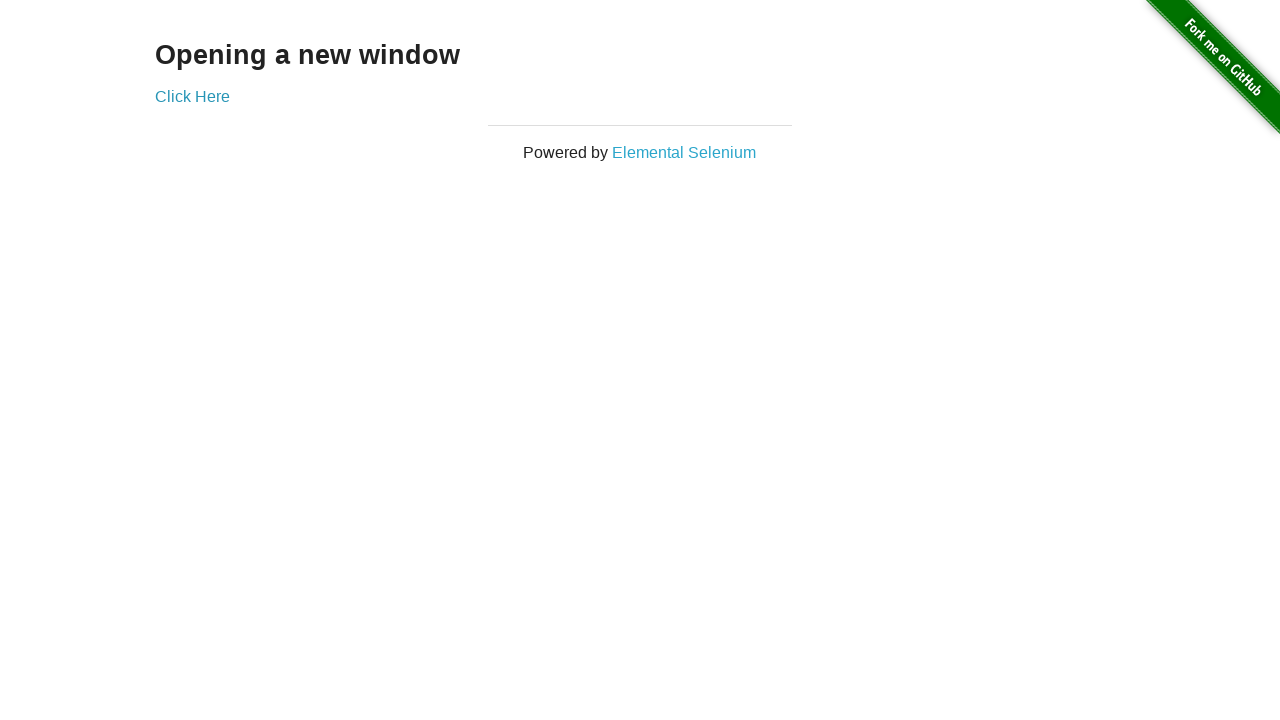

Verified original page URL is still https://the-internet.herokuapp.com/windows
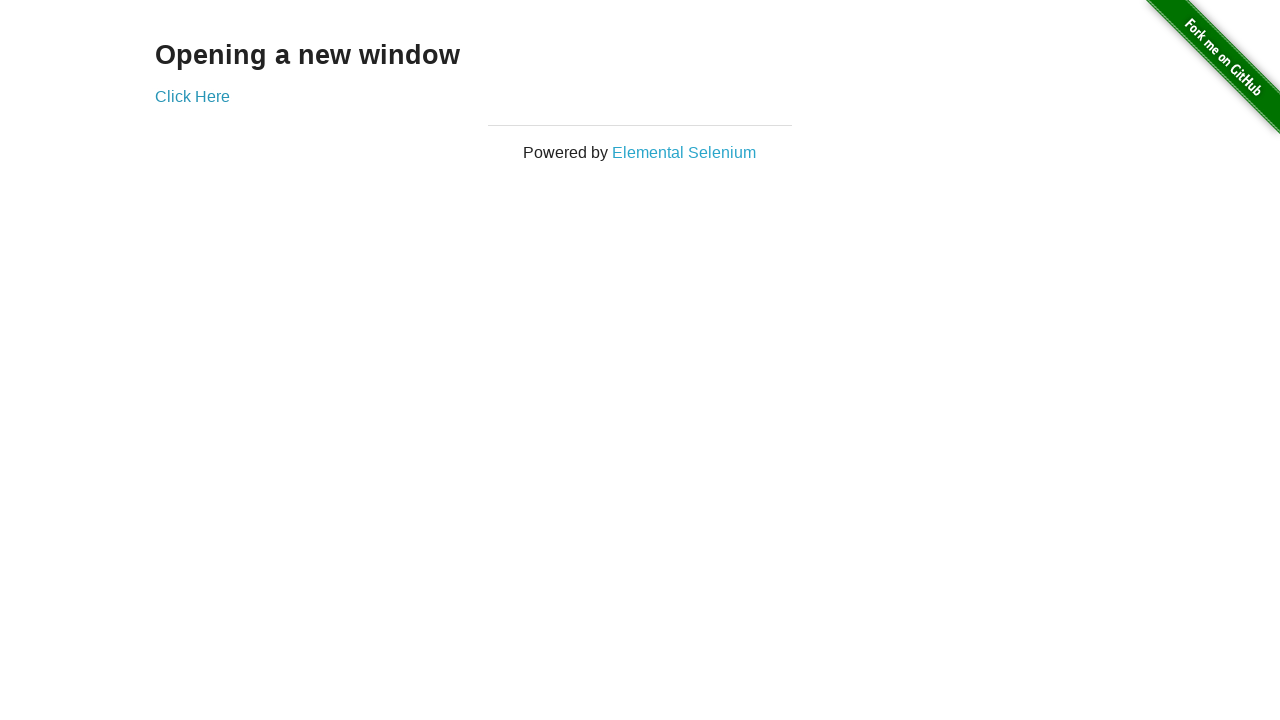

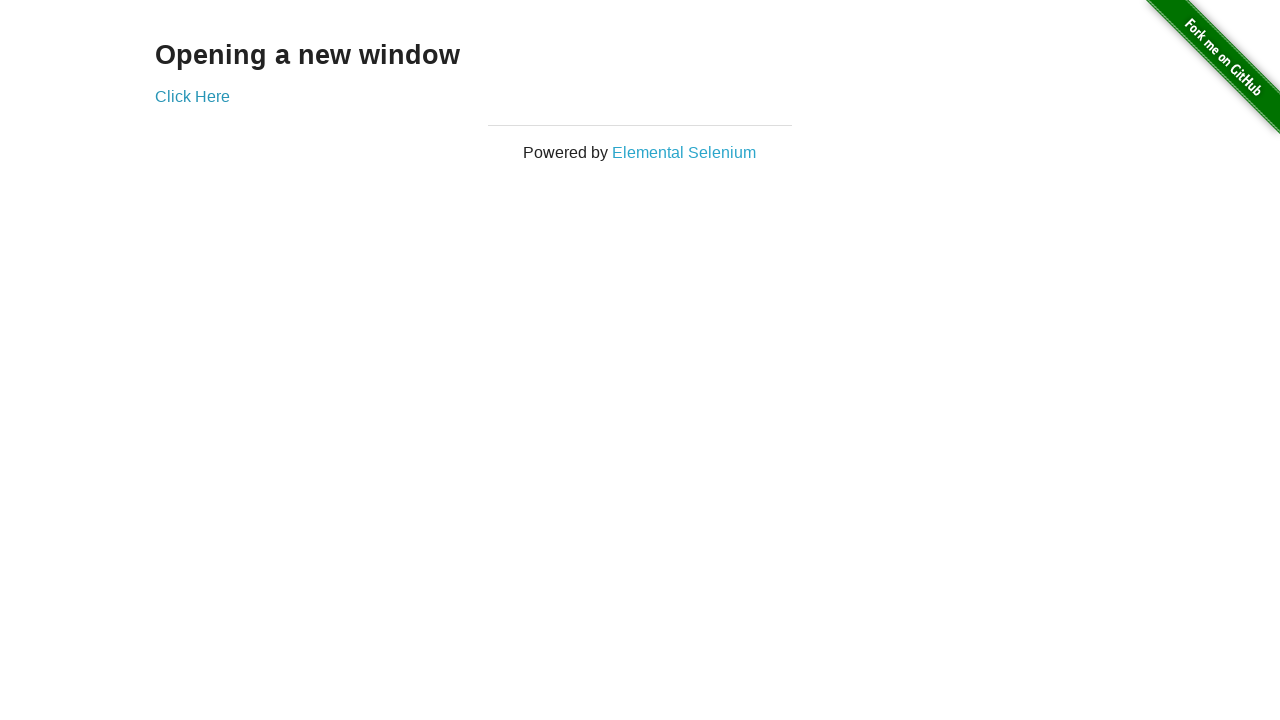